Tests the search functionality on Ibox e-commerce website by searching for "iPhone 15 Pro", validating search results appear, and clicking on a specific product to view its details.

Starting URL: https://www.ibox.co.id/

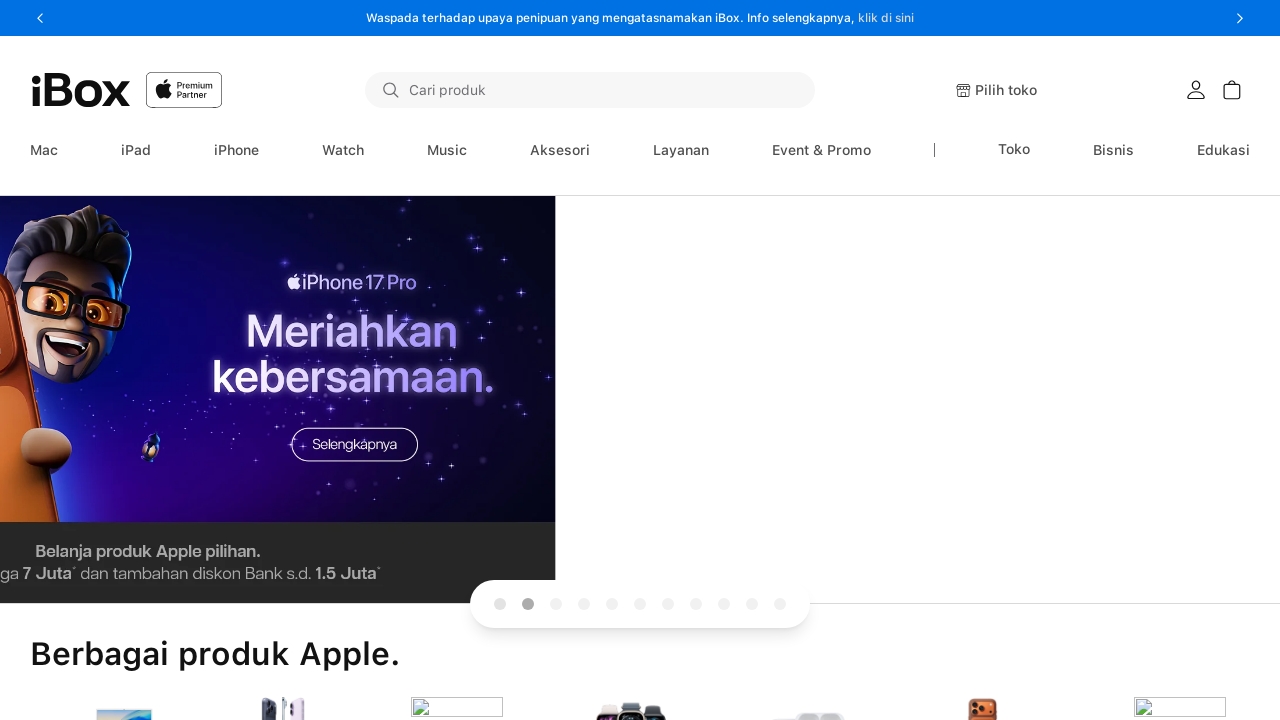

Filled search field with 'iPhone 15 Pro' on internal:testid=[data-testid="qa-searchfield"s]
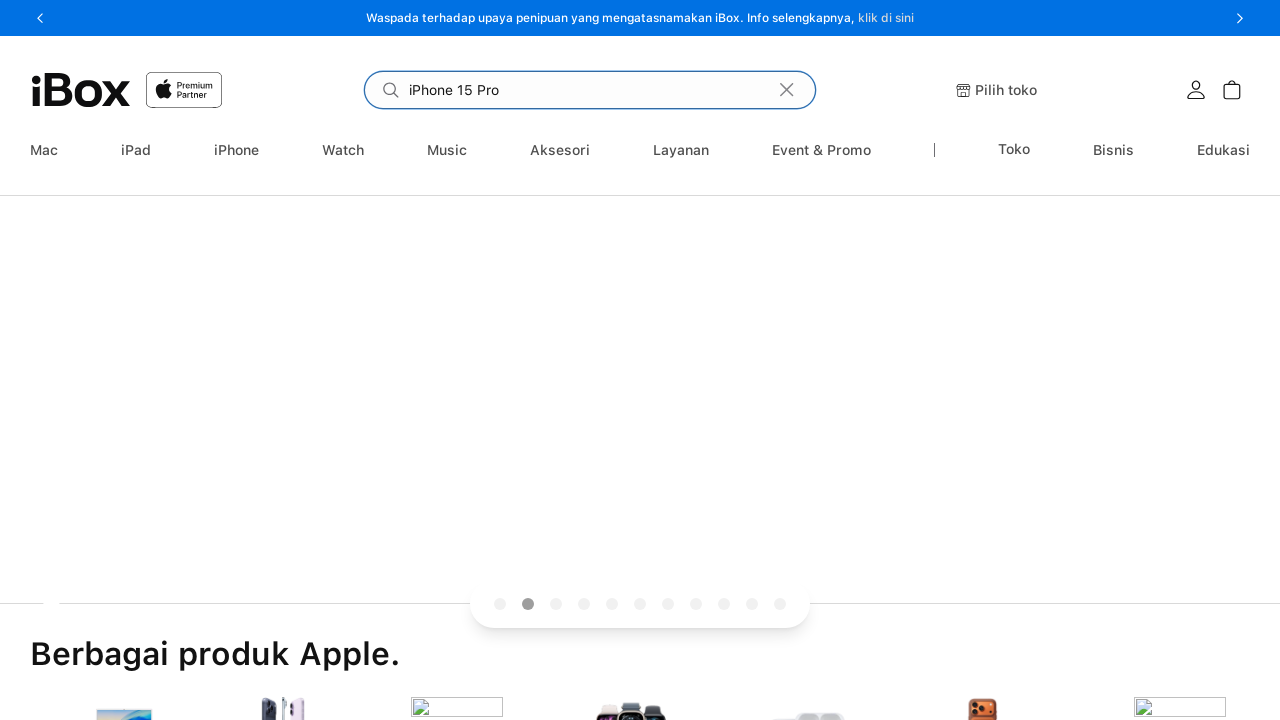

Pressed Enter to submit search query on internal:testid=[data-testid="qa-searchfield"s]
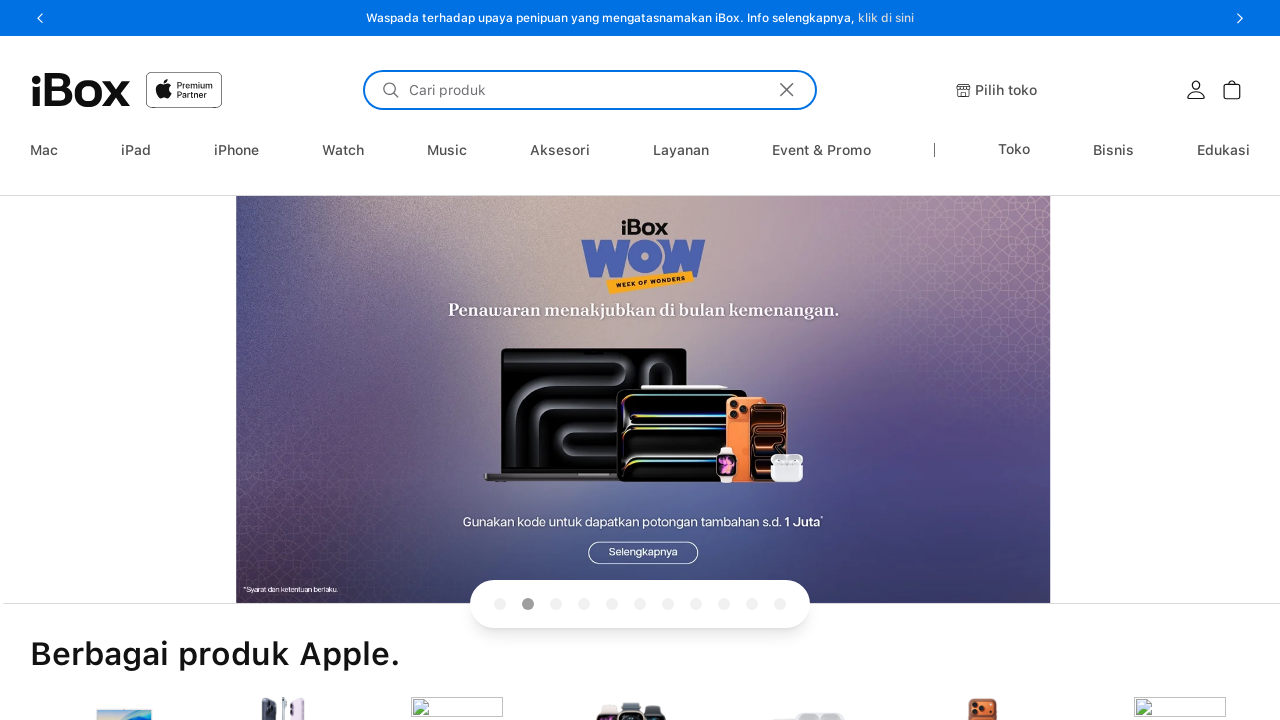

Search results page loaded with 'Hasil pencarian' heading
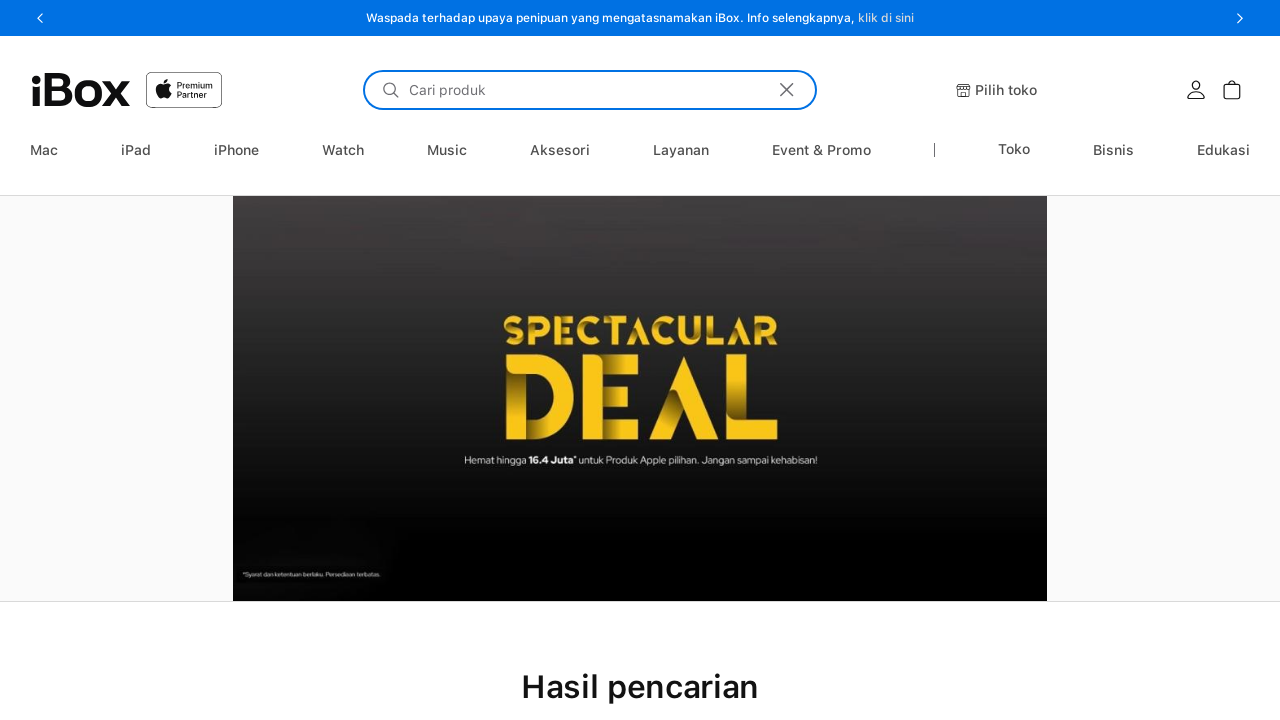

iPhone 15 Pro product appeared in search results
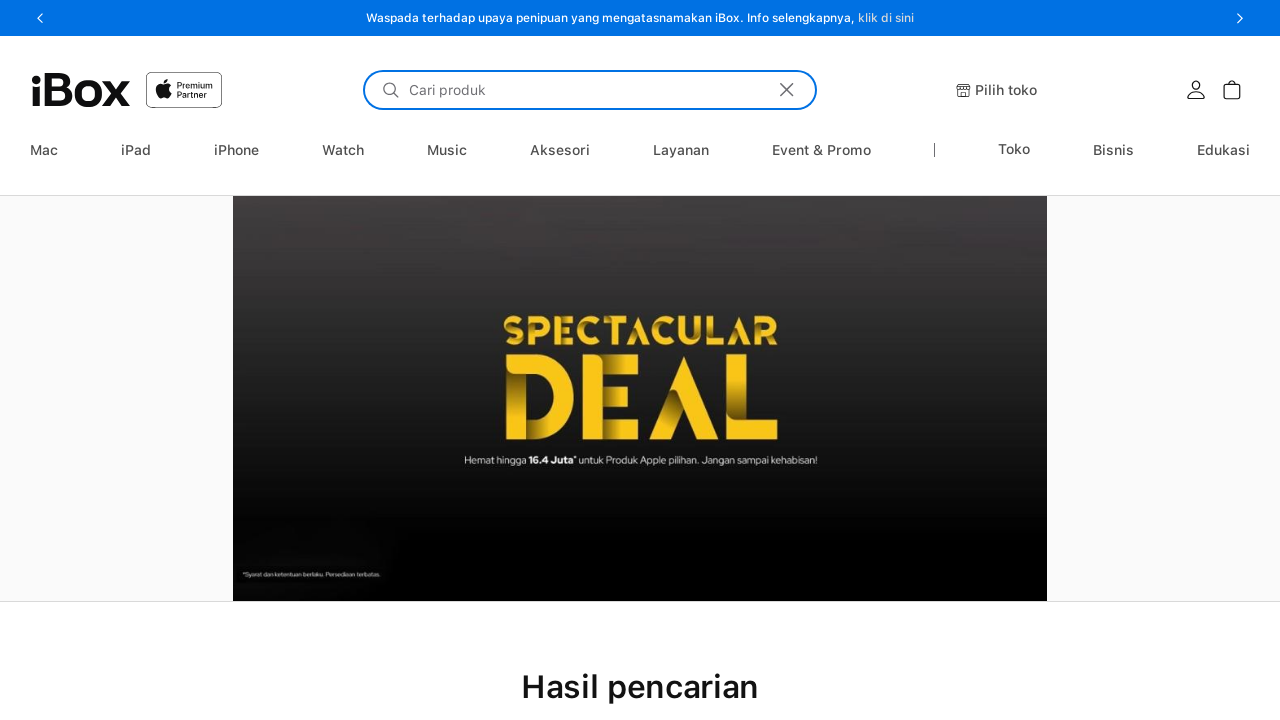

Clicked on iPhone 15 Pro 128GB Natural product at (1066, 360) on internal:text="iPhone 15 Pro 128GB Natural"i
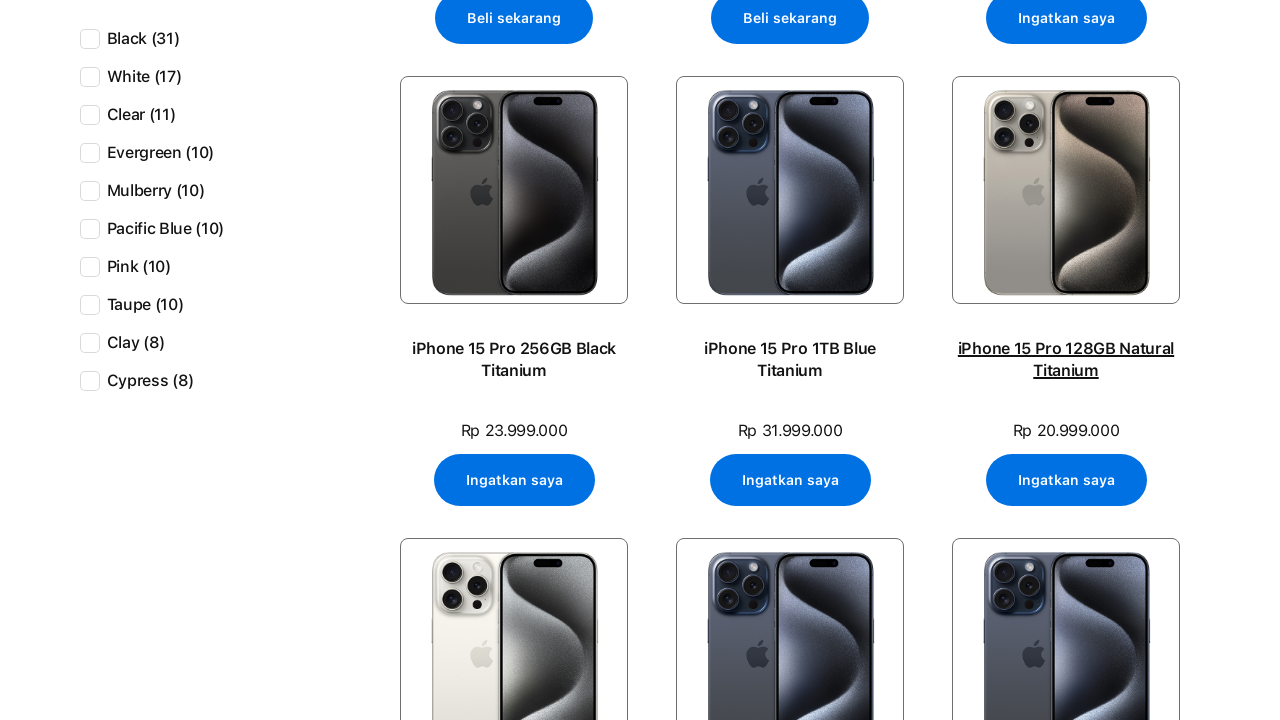

Product details page loaded with iPhone 15 Pro heading
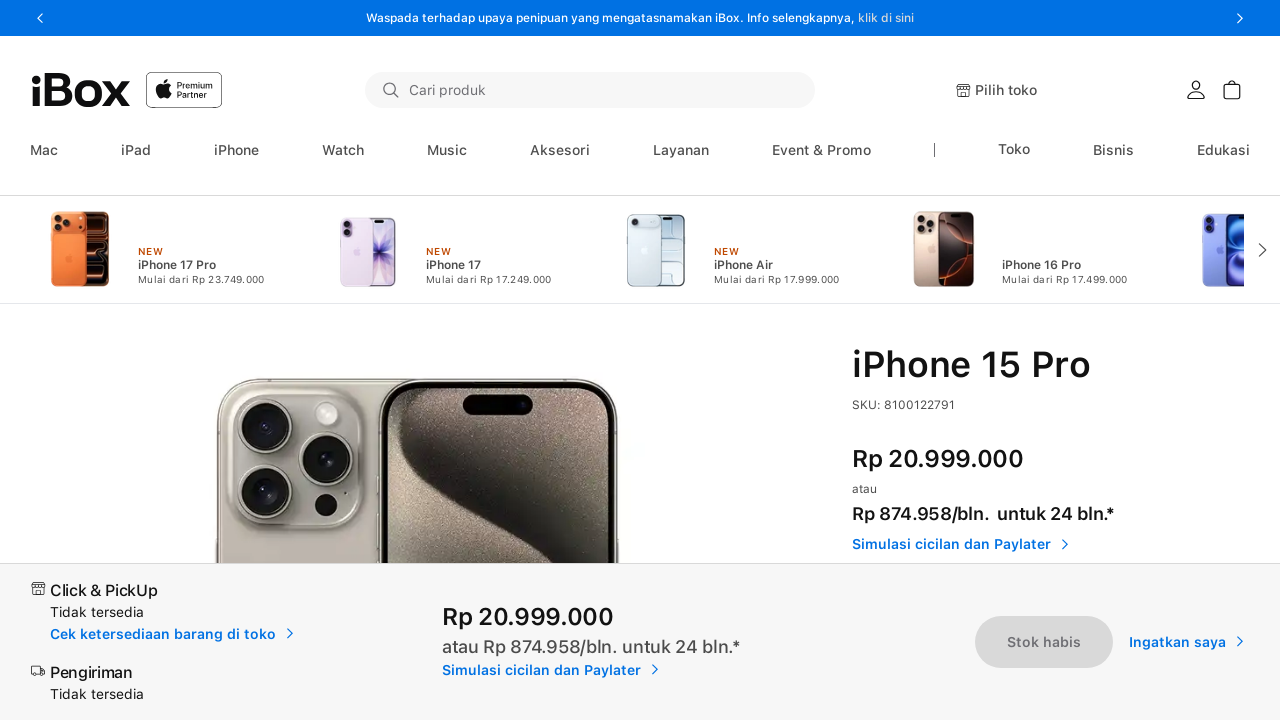

Product price element is visible on product details page
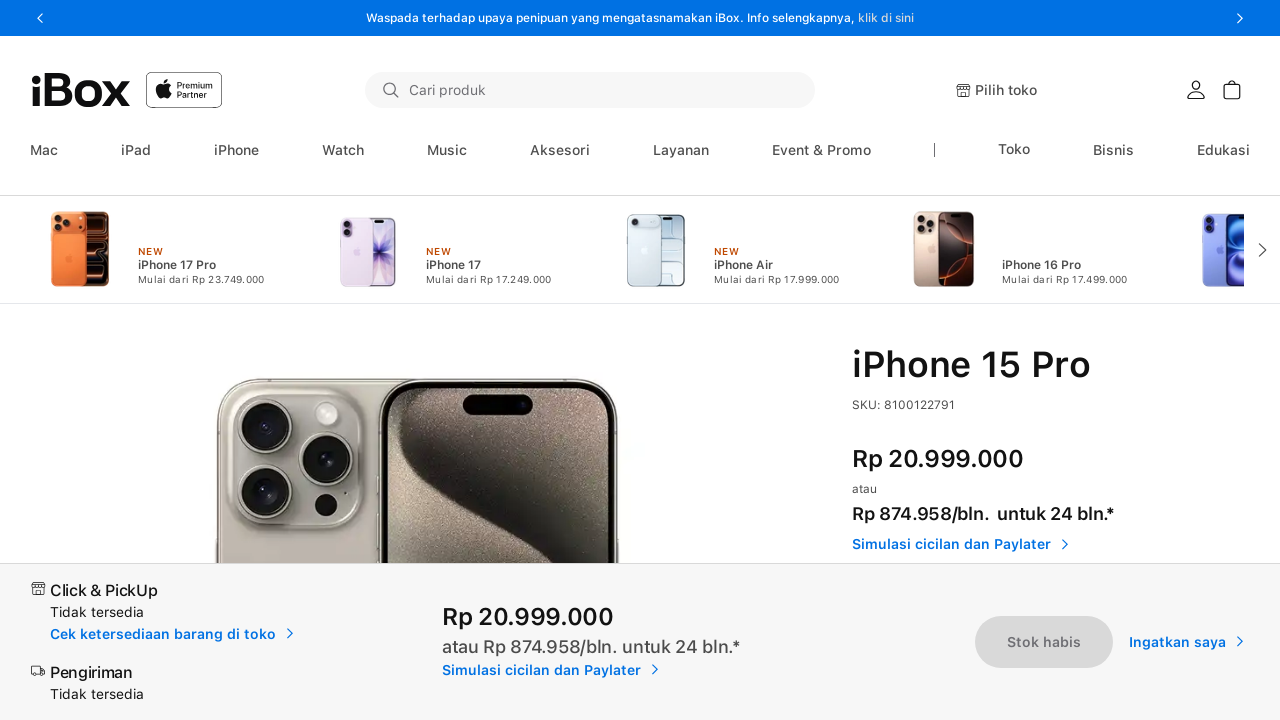

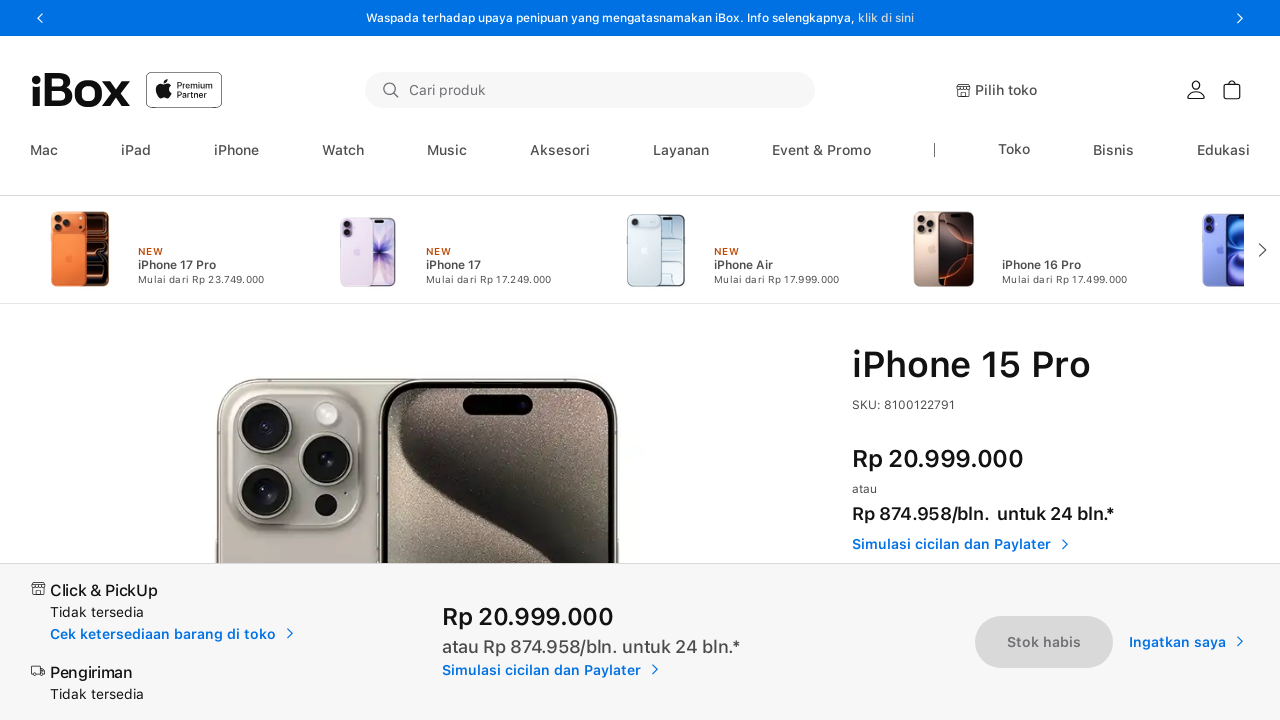